Tests network route blocking functionality by navigating to a page with image requests blocked, verifying that the page loads without images

Starting URL: https://www.basta.net/mainz/

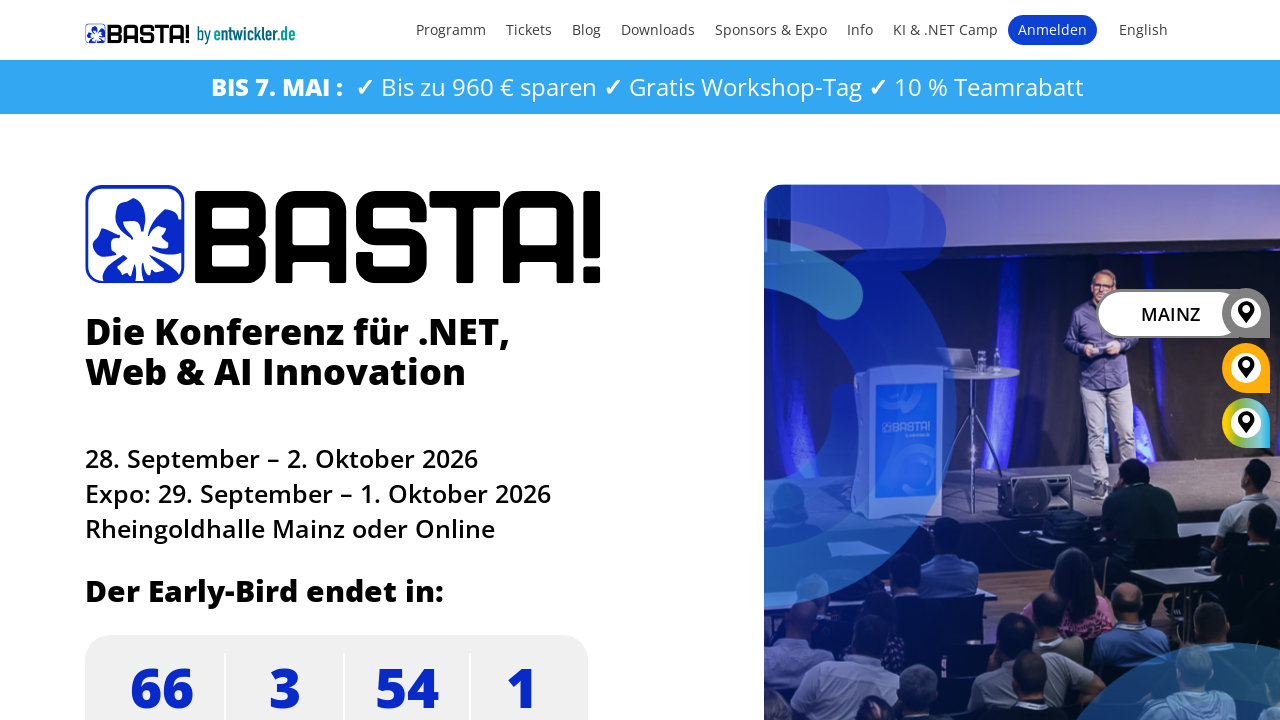

Set up route handler to block all image requests (png, jpg, jpeg, svg) with 404 responses
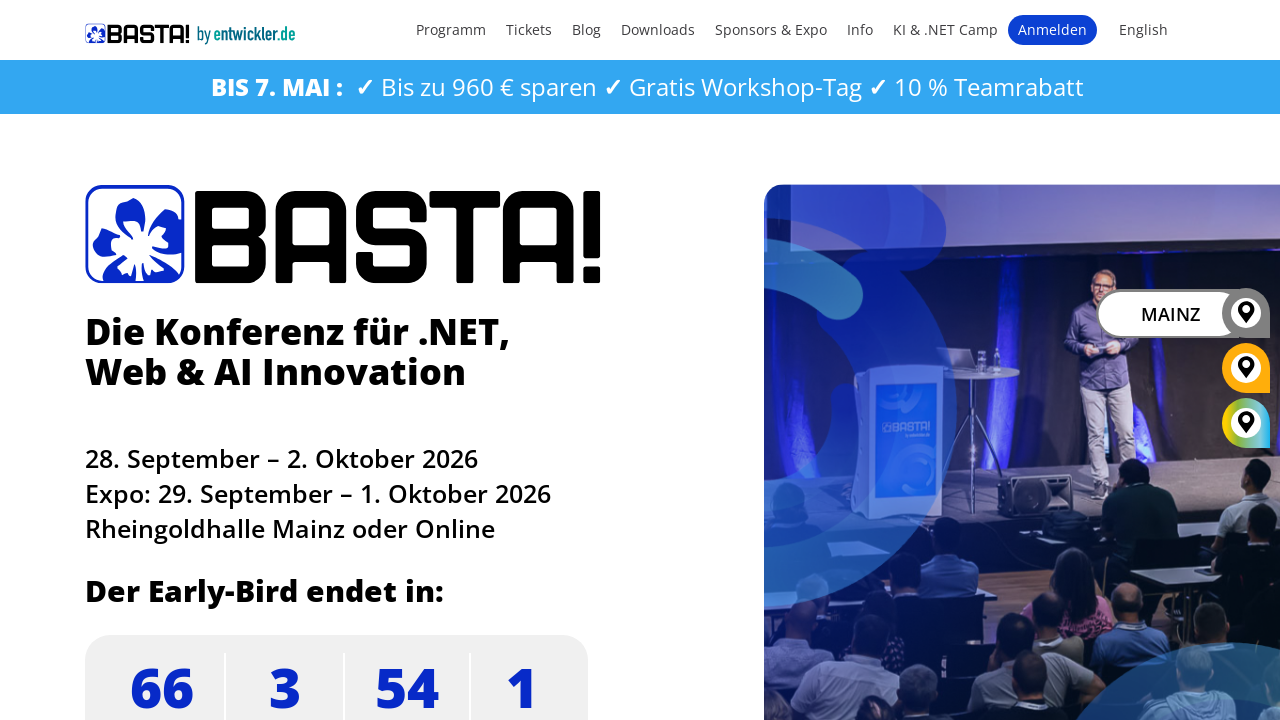

Reloaded page to apply image blocking route
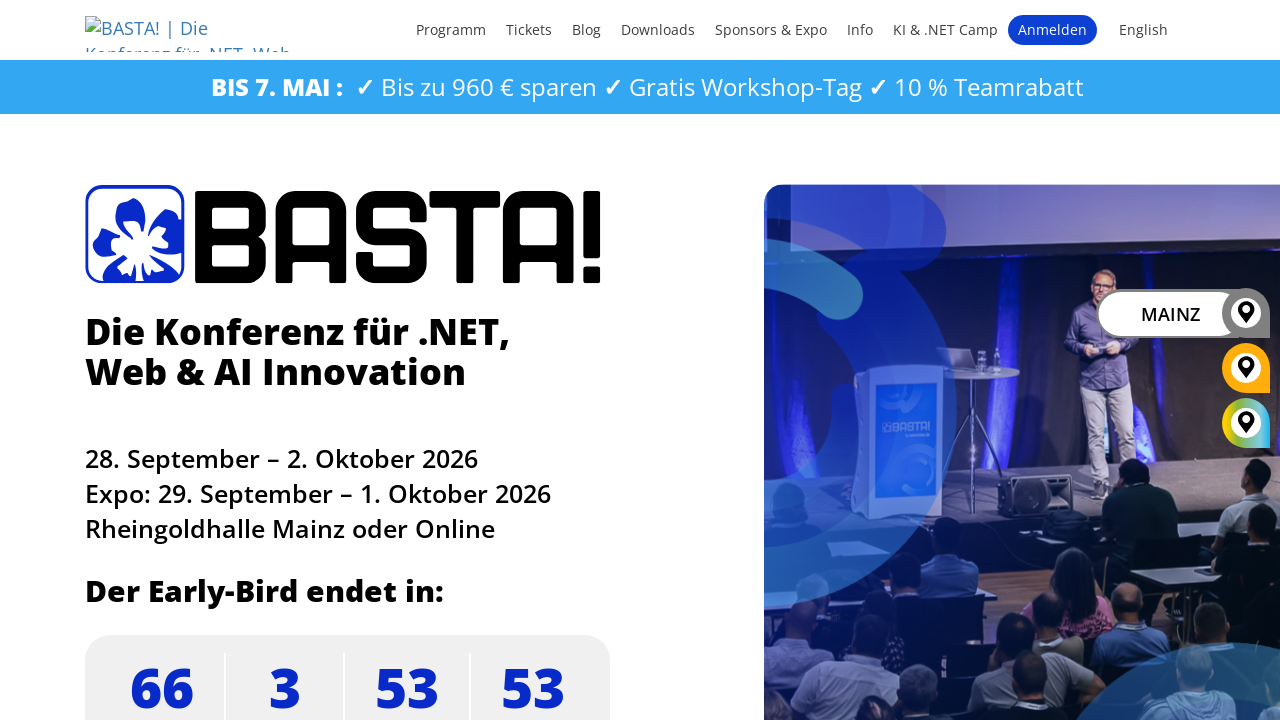

Page loaded successfully without images (network idle state reached)
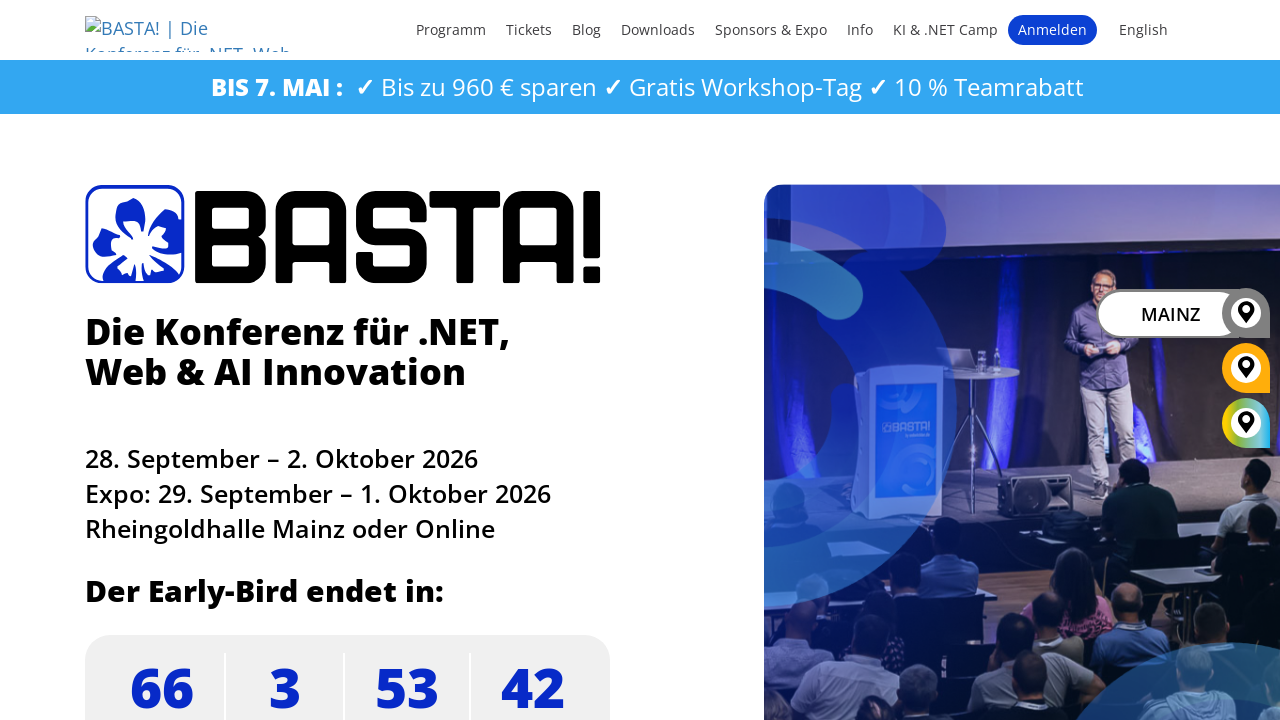

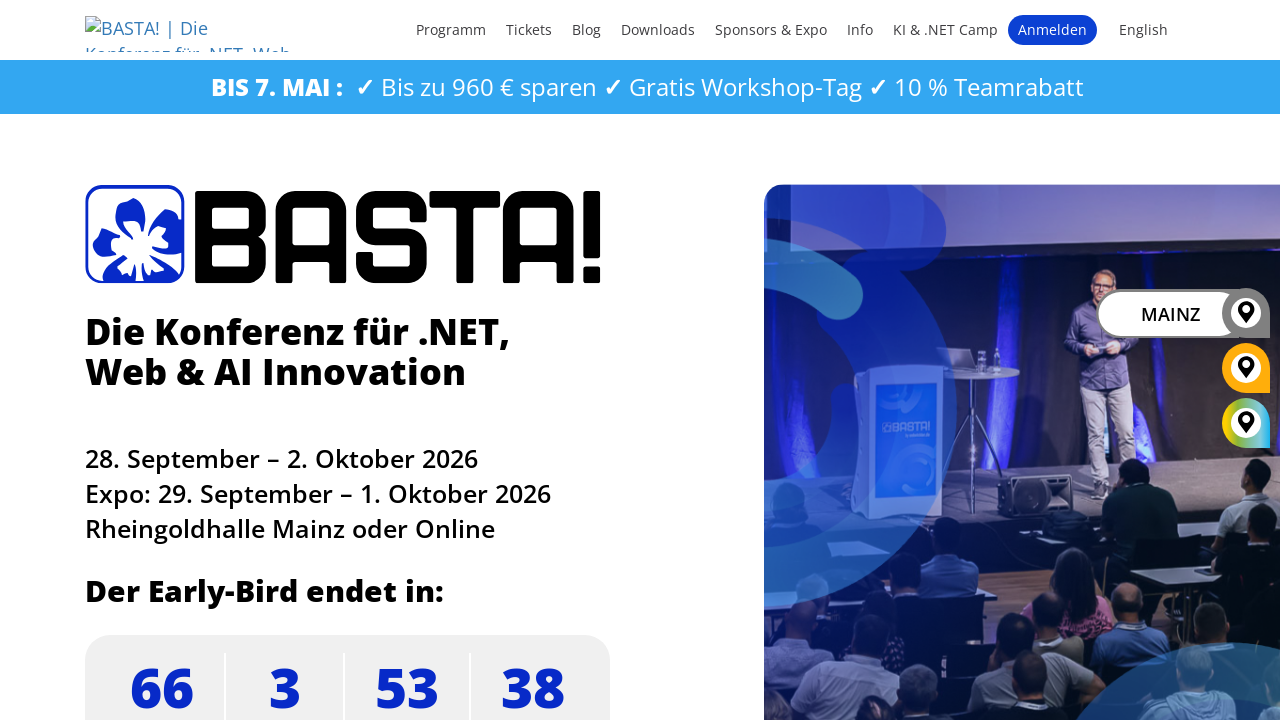